Tests JavaScript alert handling by clicking a confirm button, dismissing the alert, and verifying the result text.

Starting URL: https://demoqa.com/alerts

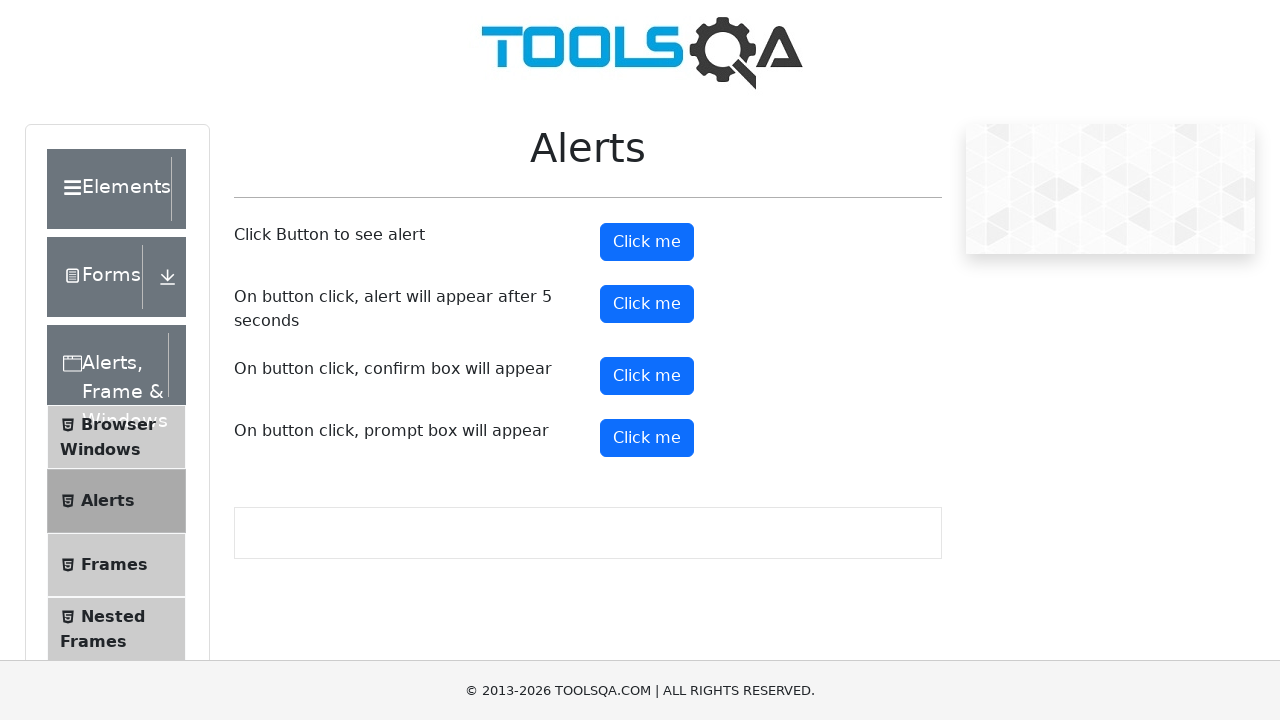

Clicked confirm button to trigger alert at (647, 376) on #confirmButton
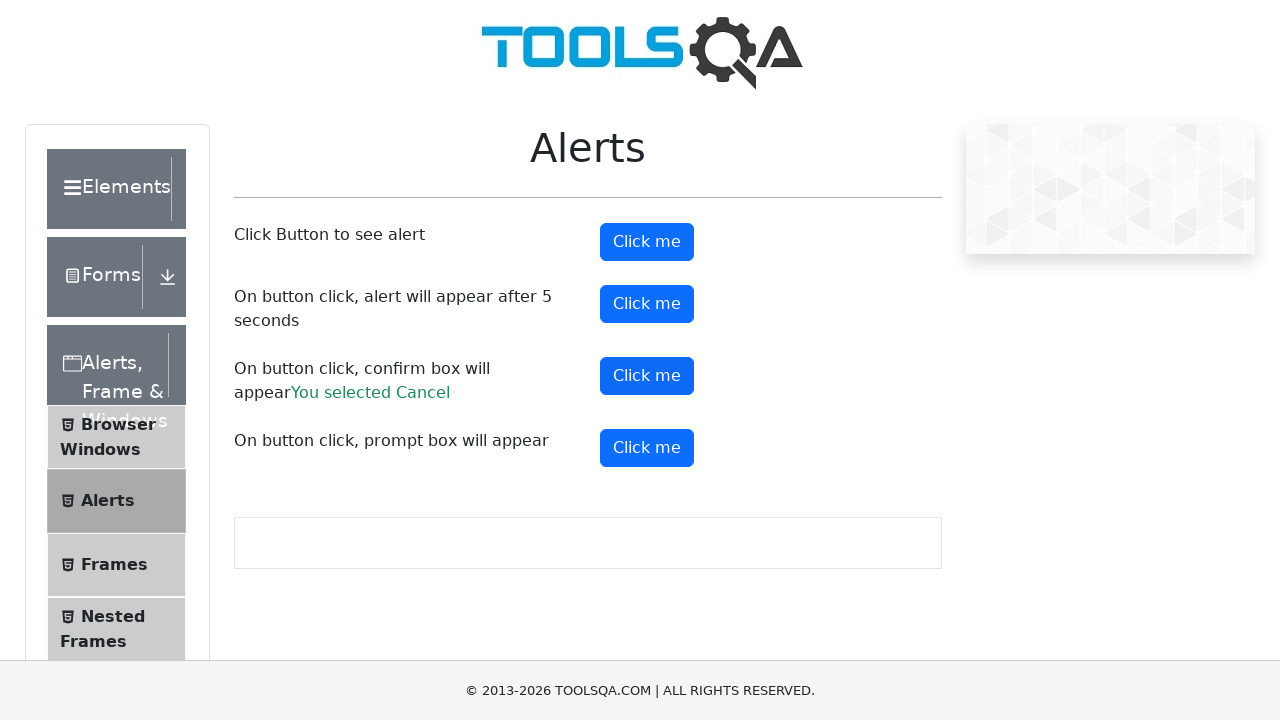

Set up dialog handler to dismiss alerts
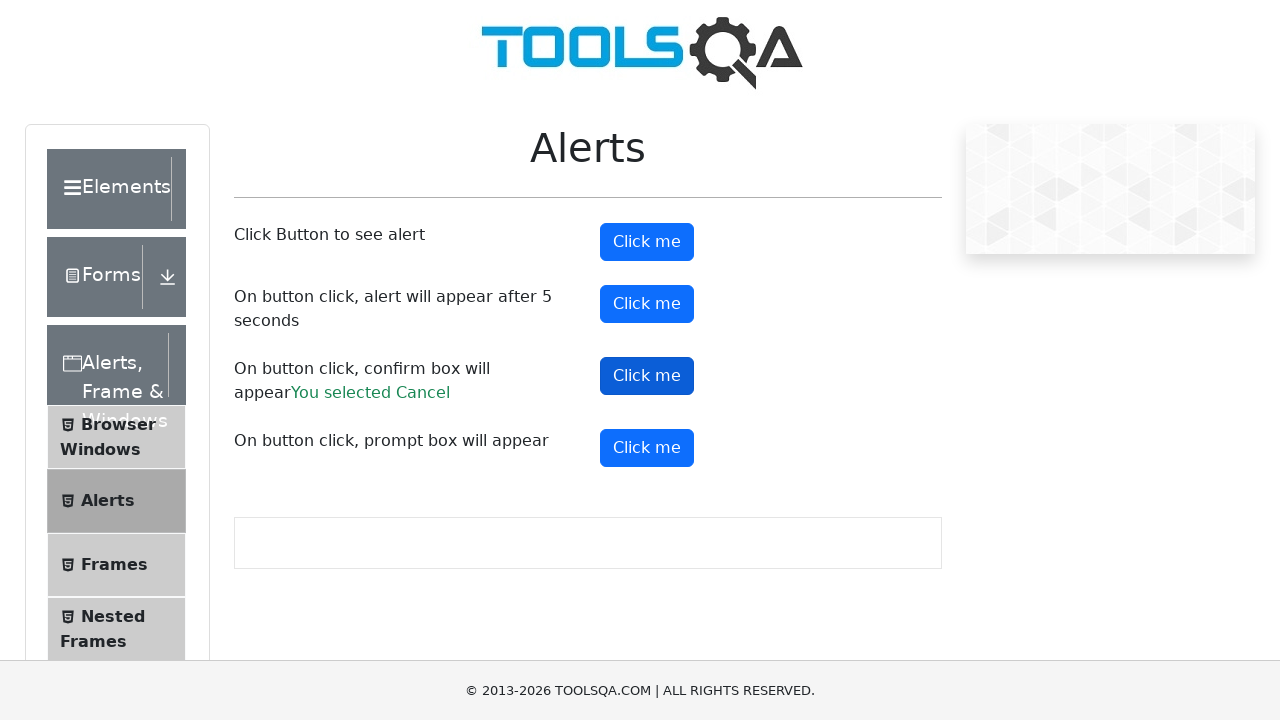

Clicked confirm button to trigger dismissible alert at (647, 376) on #confirmButton
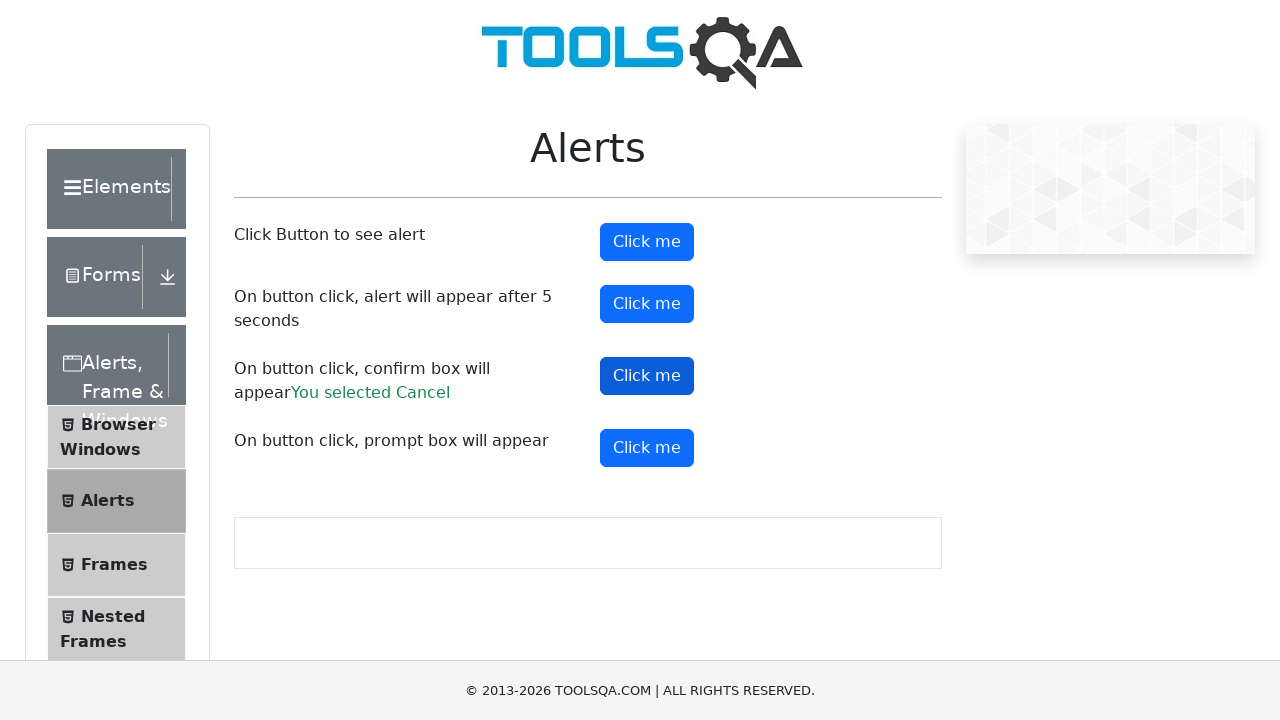

Verified result text appeared after alert dismissal
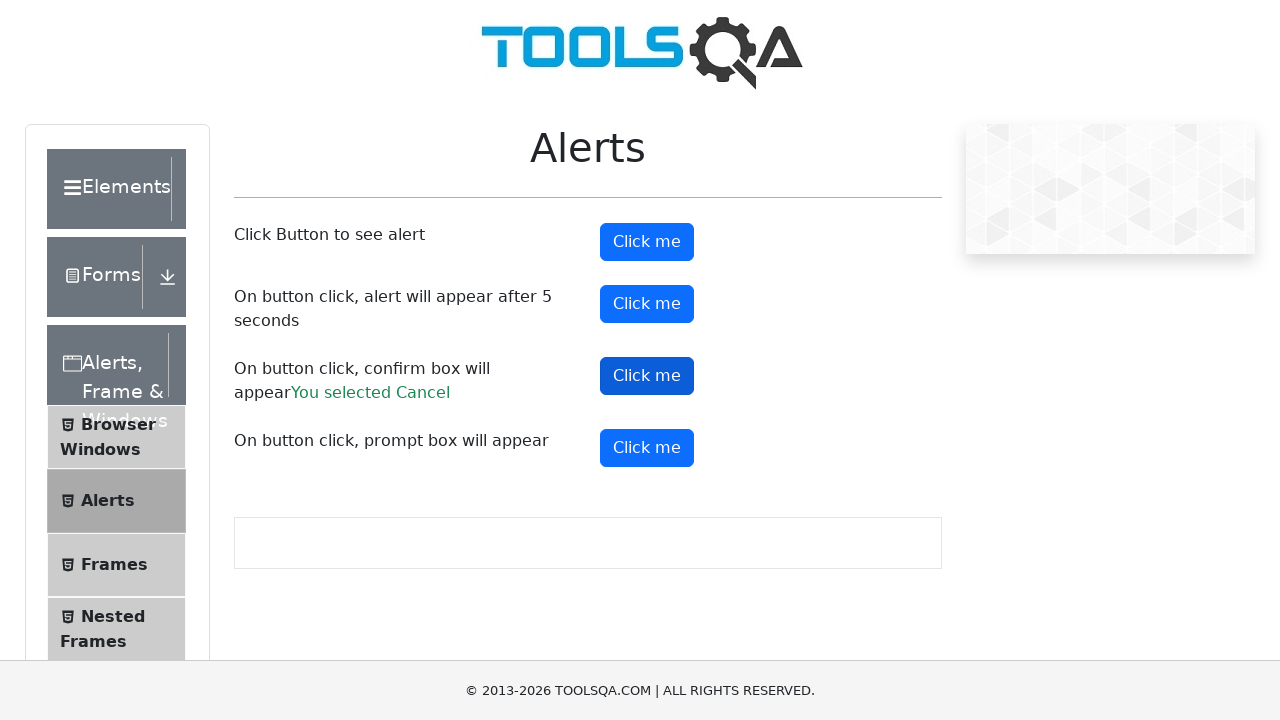

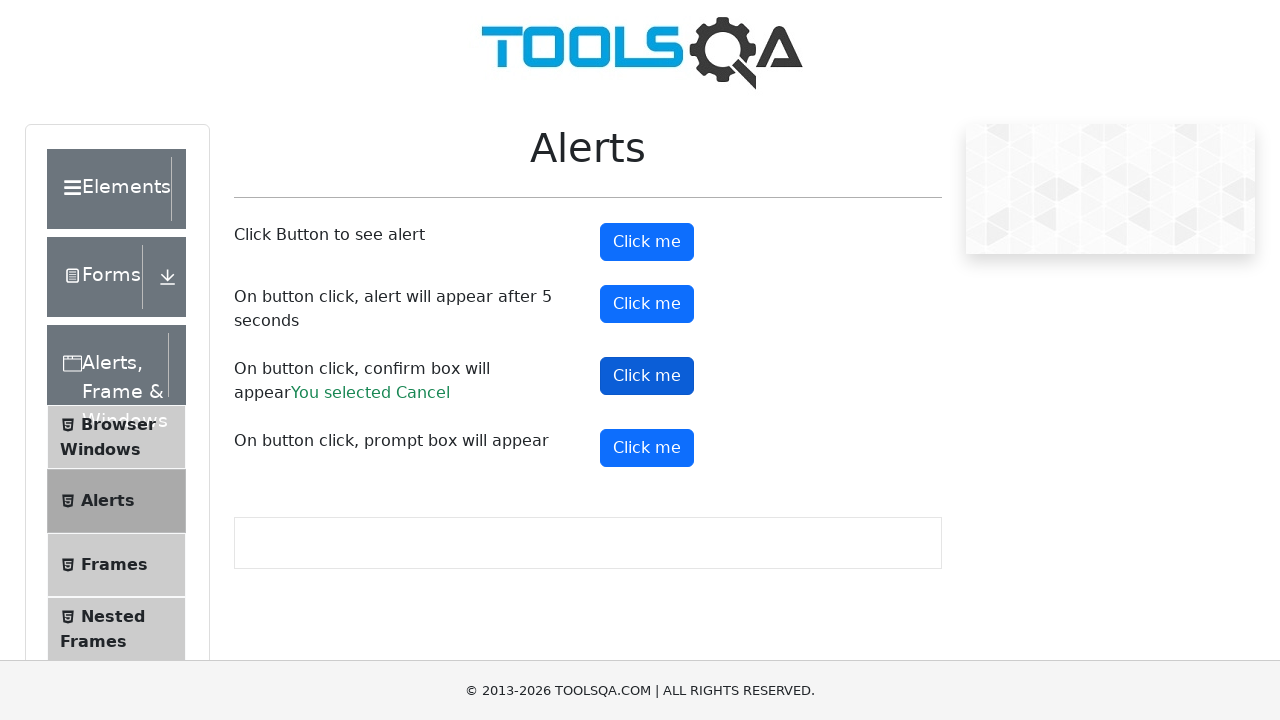